Tests selecting "1 Hour" paste expiration option from the dropdown on Pastebin homepage

Starting URL: https://pastebin.com

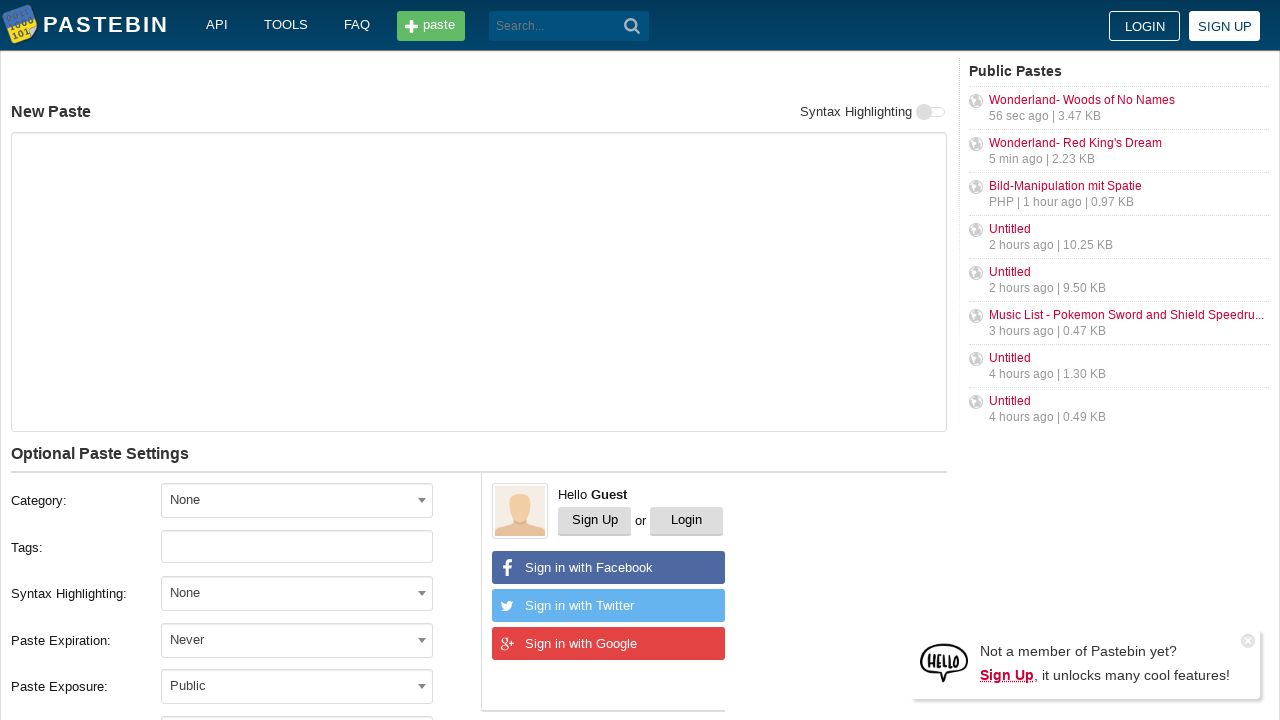

Clicked paste expiration dropdown on Pastebin homepage at (311, 640) on xpath=//label[text()='Paste Expiration:']/following-sibling::div
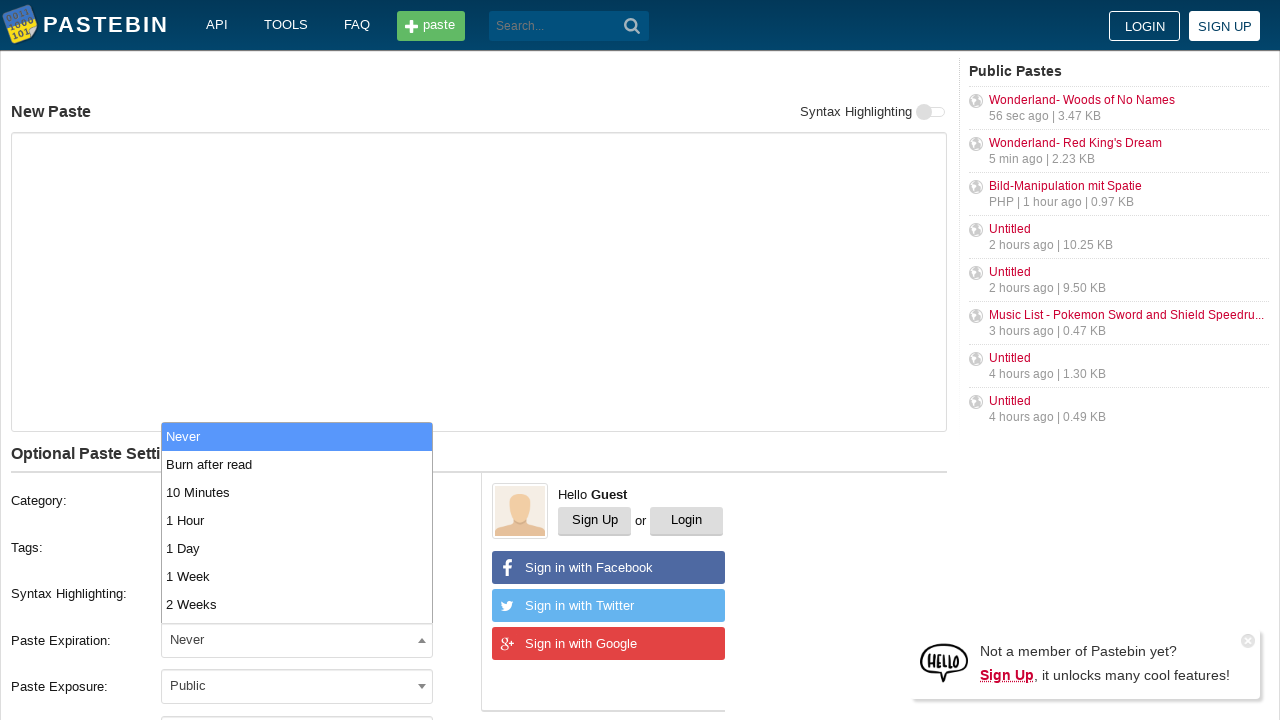

Selected '1 Hour' from paste expiration dropdown at (297, 520) on xpath=//span[@class='select2-results']//li[text()='1 Hour']
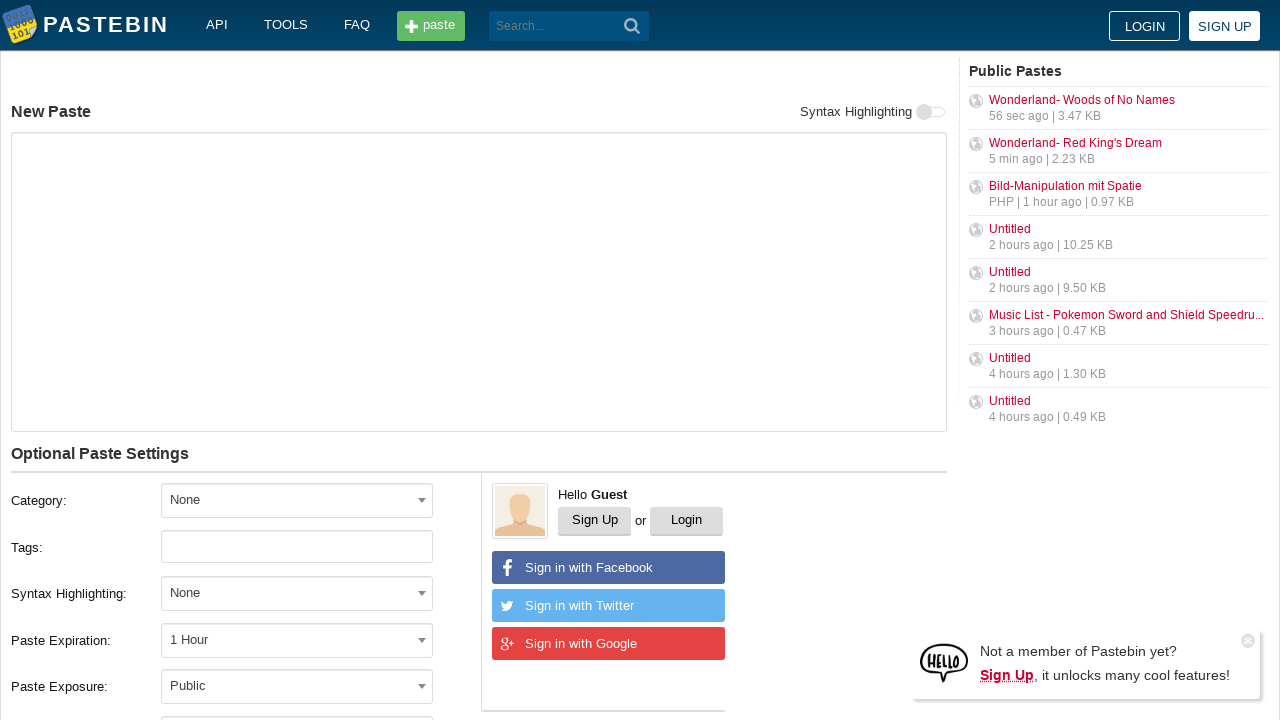

Verified that '1 Hour' paste expiration option was successfully selected
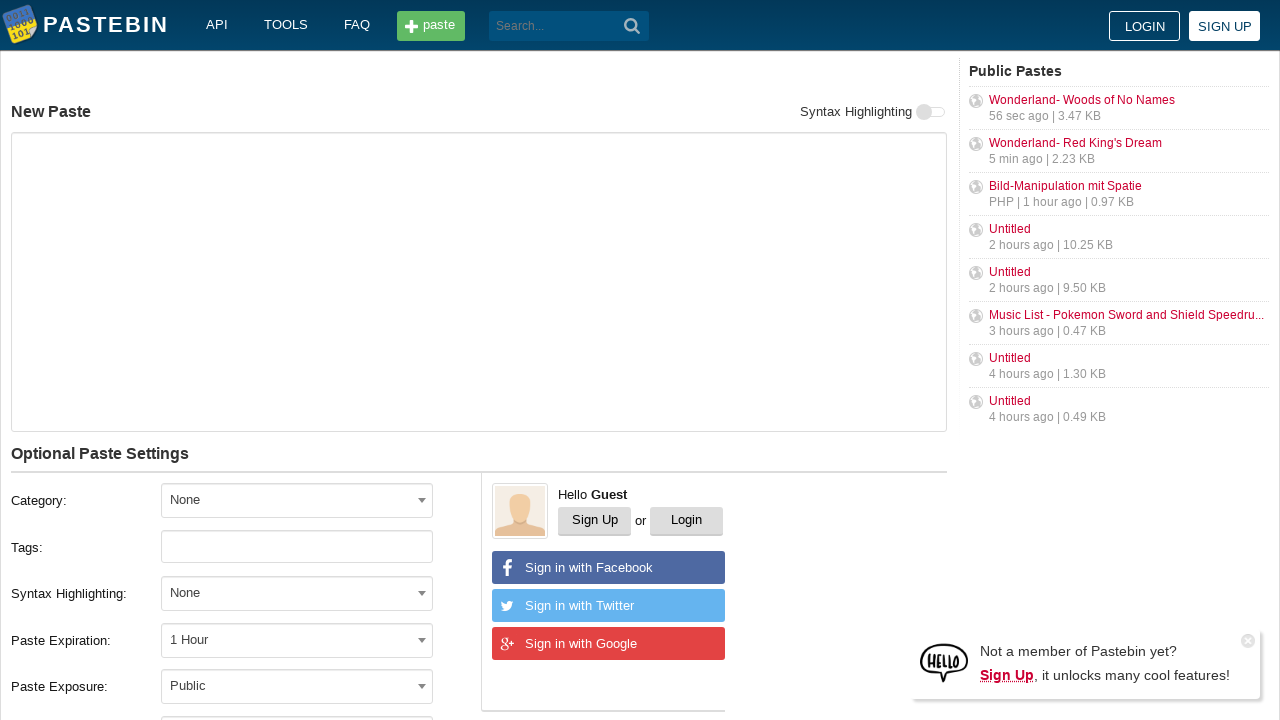

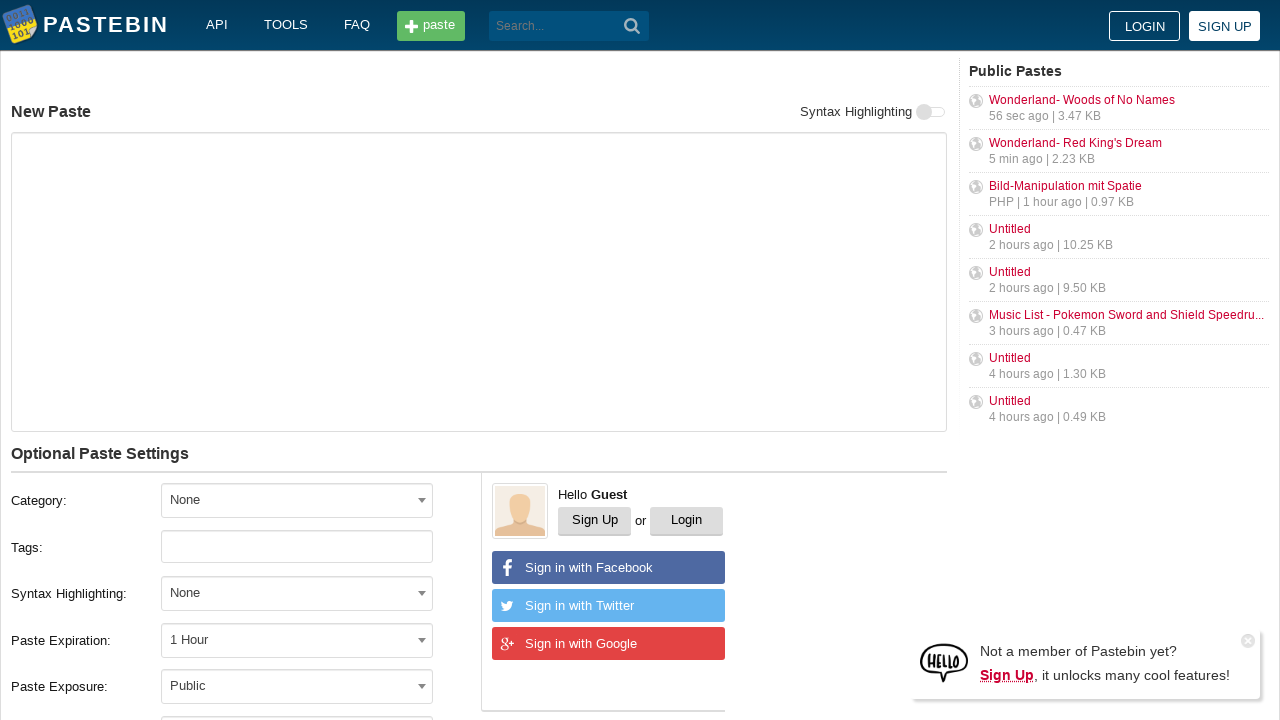